Tests login form validation by submitting with empty username field and verifying error message

Starting URL: https://www.saucedemo.com

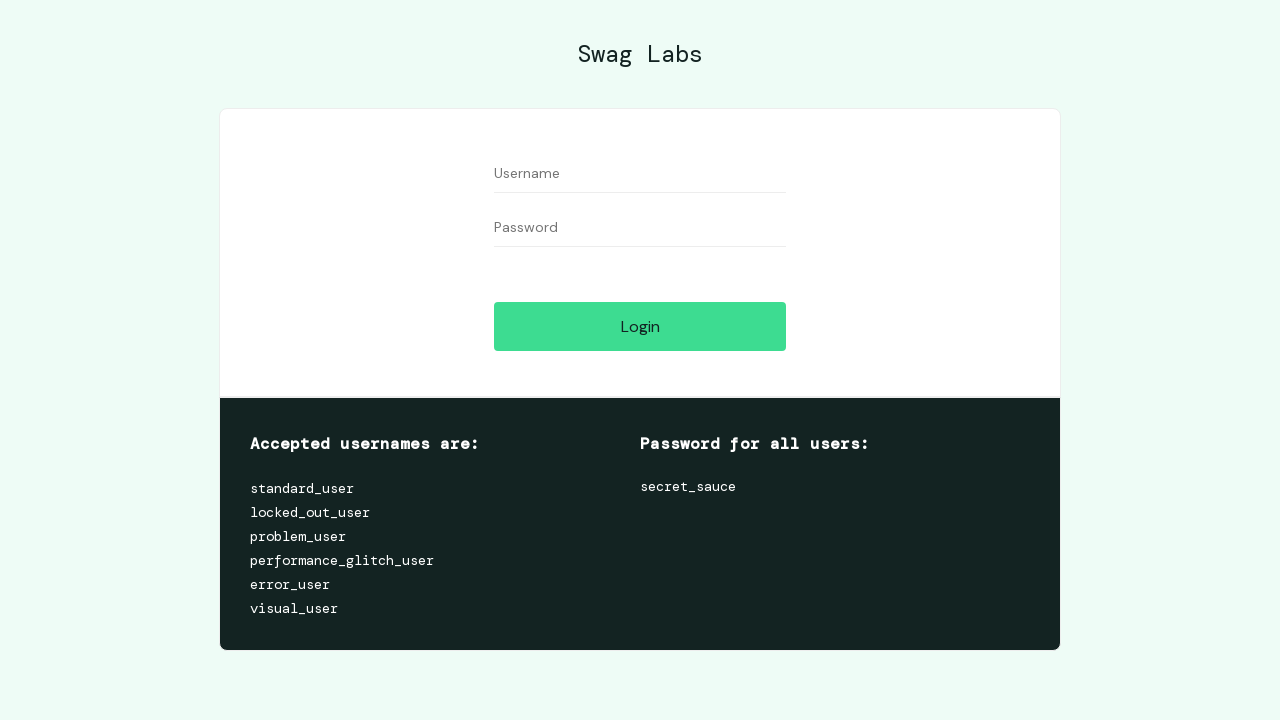

Left username field empty on input[name='user-name']
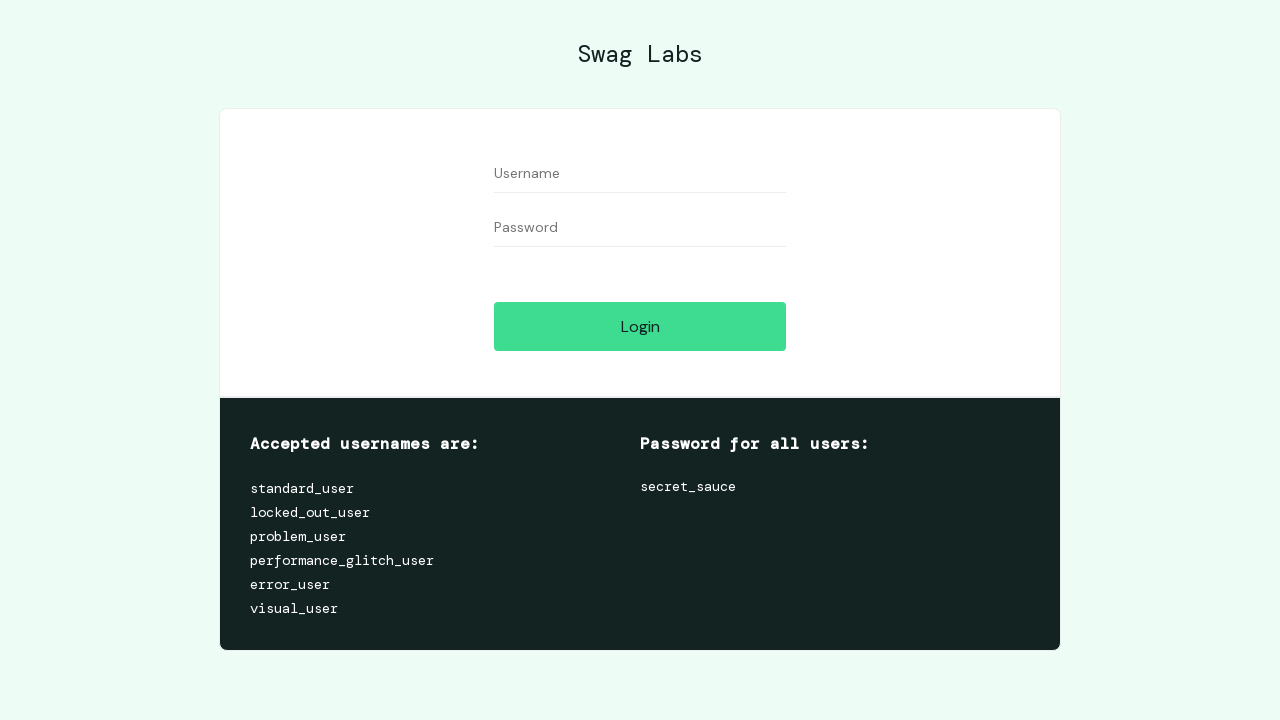

Filled password field with 'secret_sauce' on input[name='password']
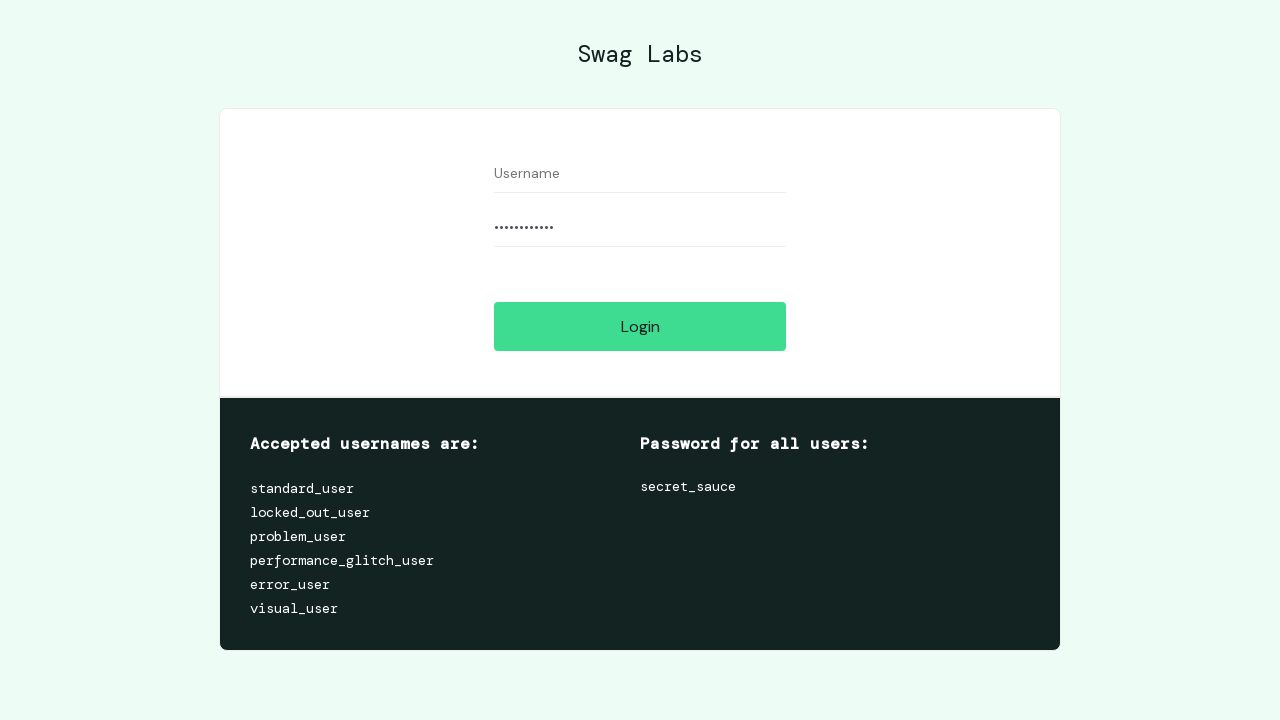

Clicked login button to submit form without username at (640, 326) on input[name='login-button']
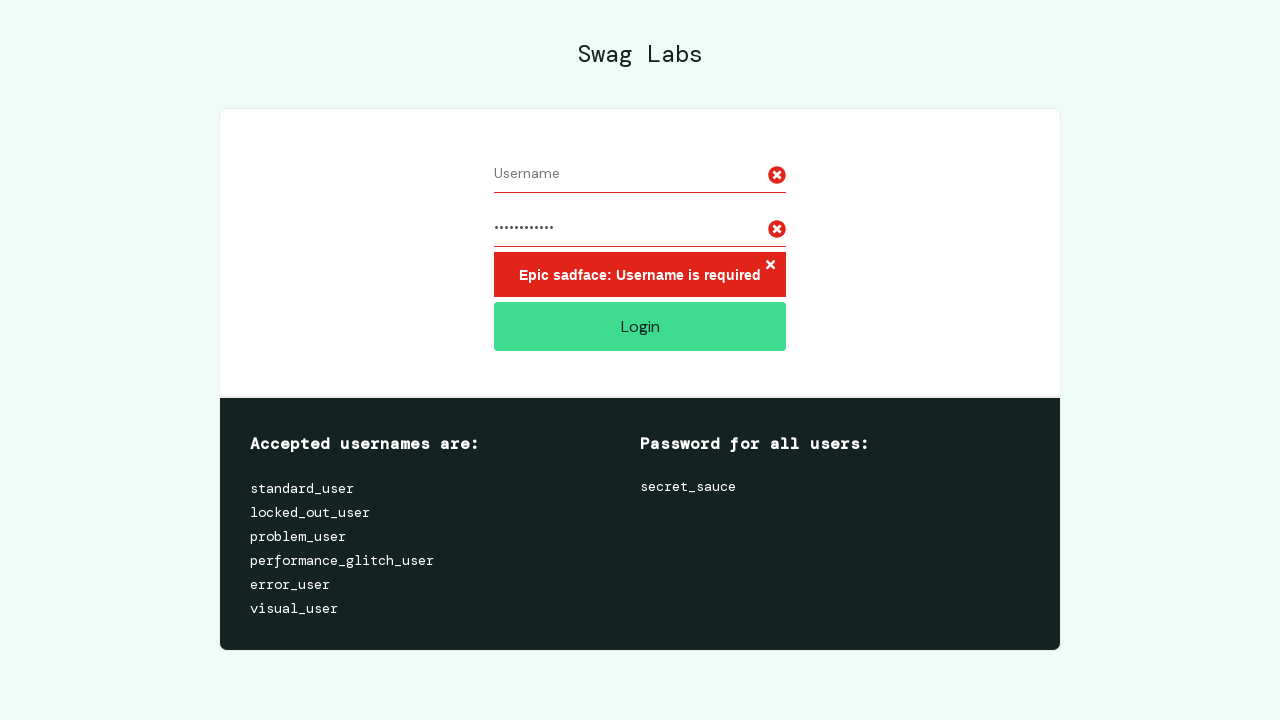

Error message container appeared
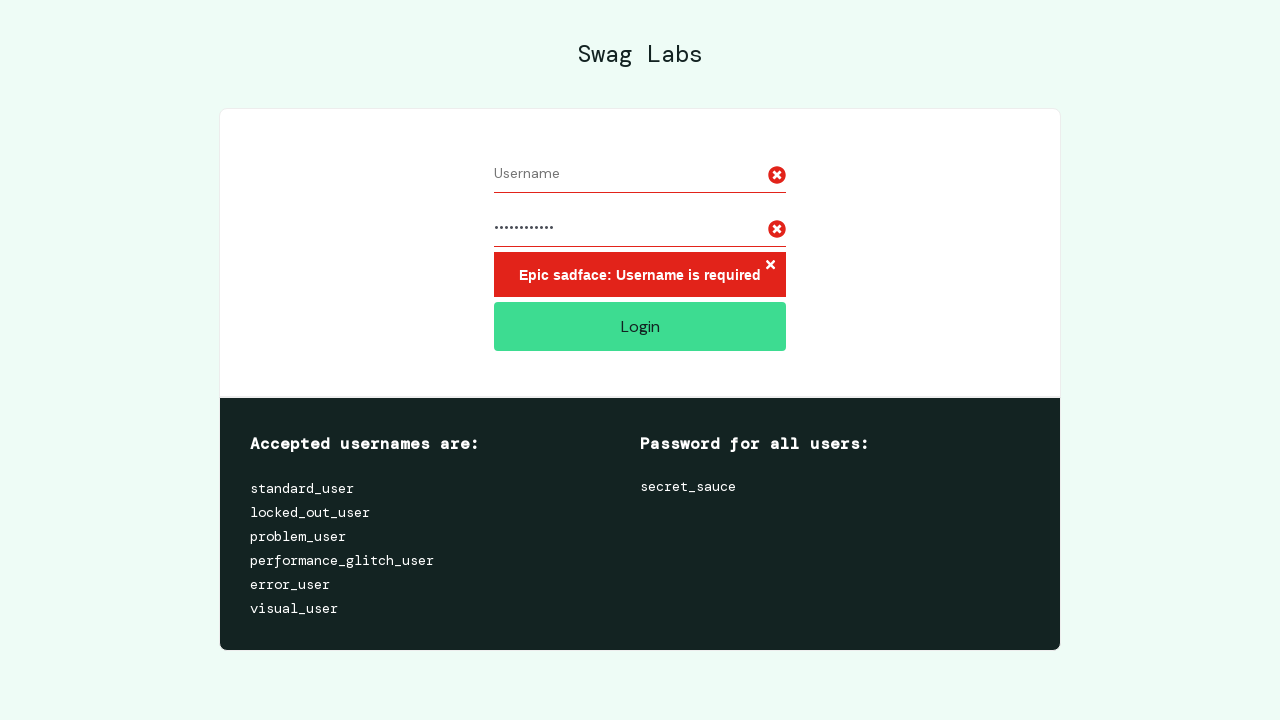

Verified error message is visible
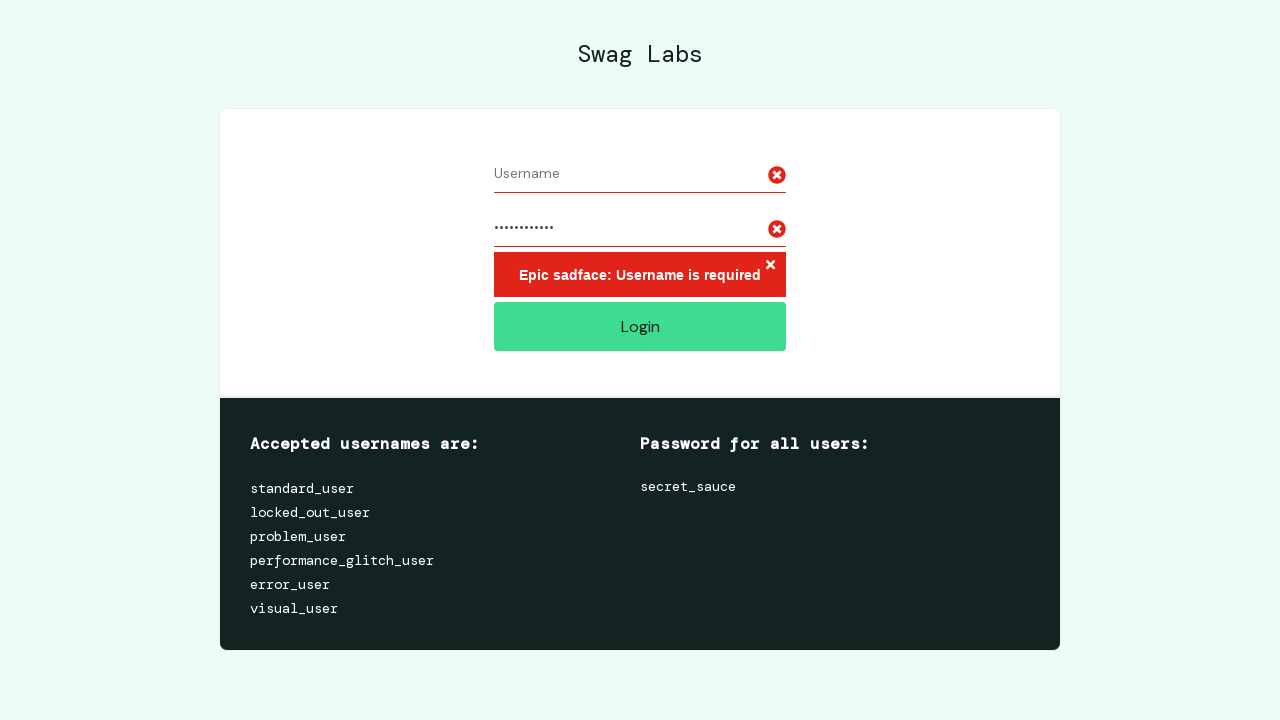

Verified error message text is 'Epic sadface: Username is required'
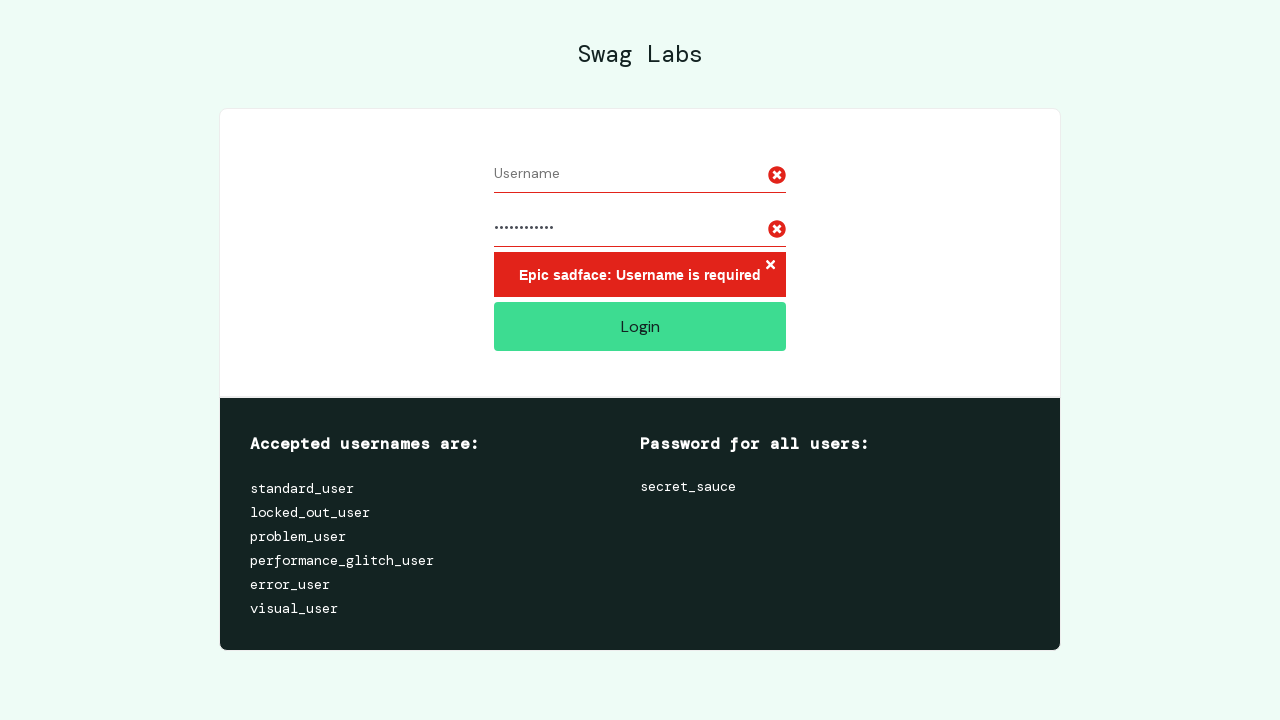

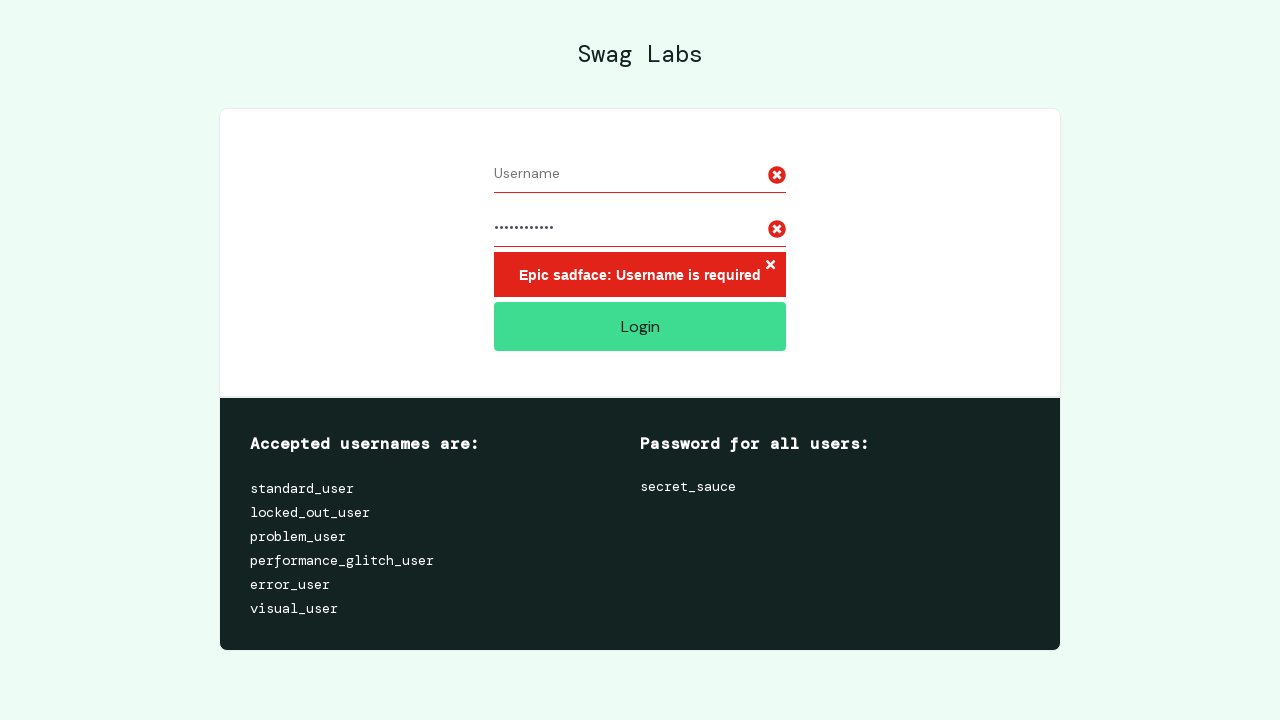